Tests date picker functionality by opening the calendar, navigating to a specific month/year (May 2026), and selecting a date

Starting URL: https://jqueryui.com/datepicker/

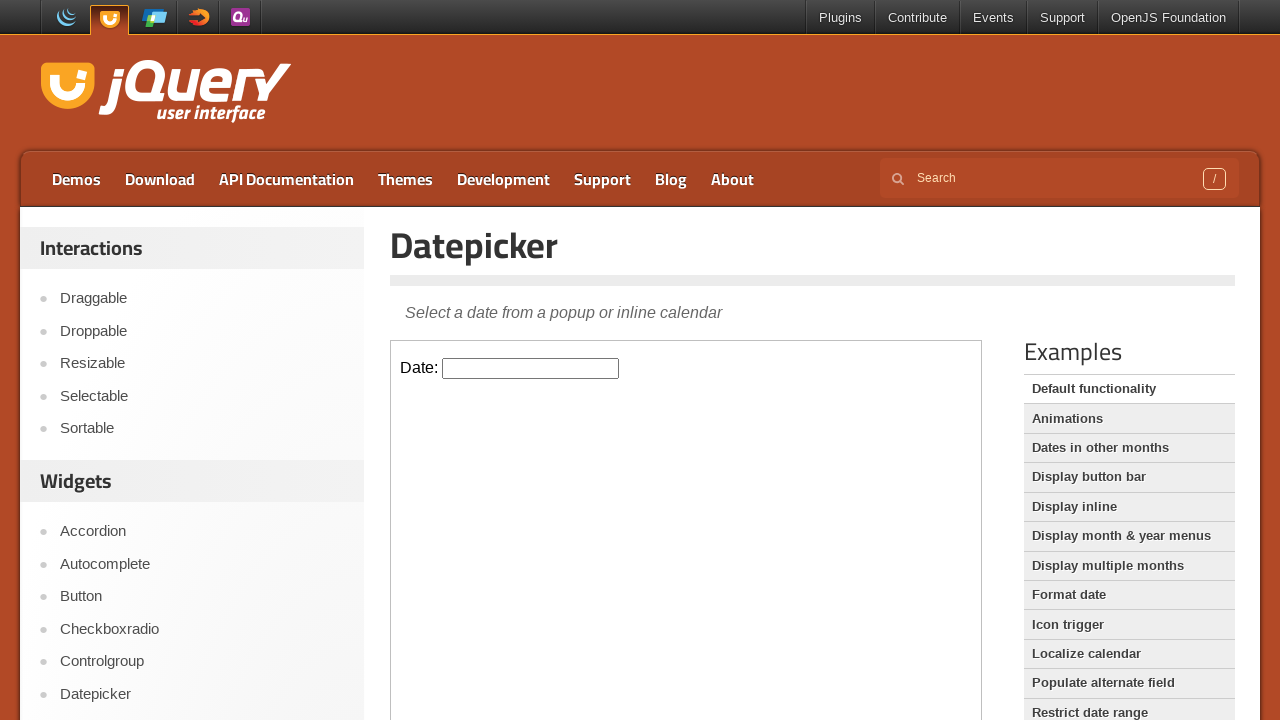

Located the iframe containing the datepicker
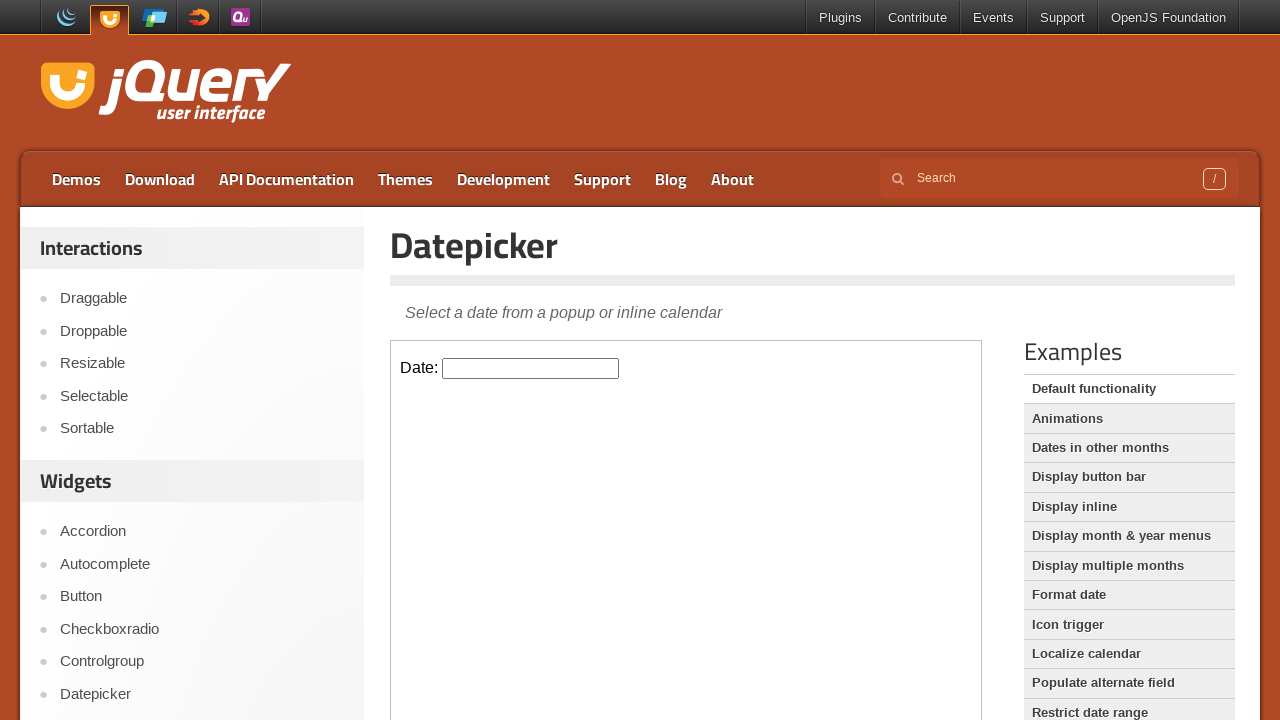

Clicked on the datepicker input to open the calendar at (531, 368) on iframe >> nth=0 >> internal:control=enter-frame >> #datepicker
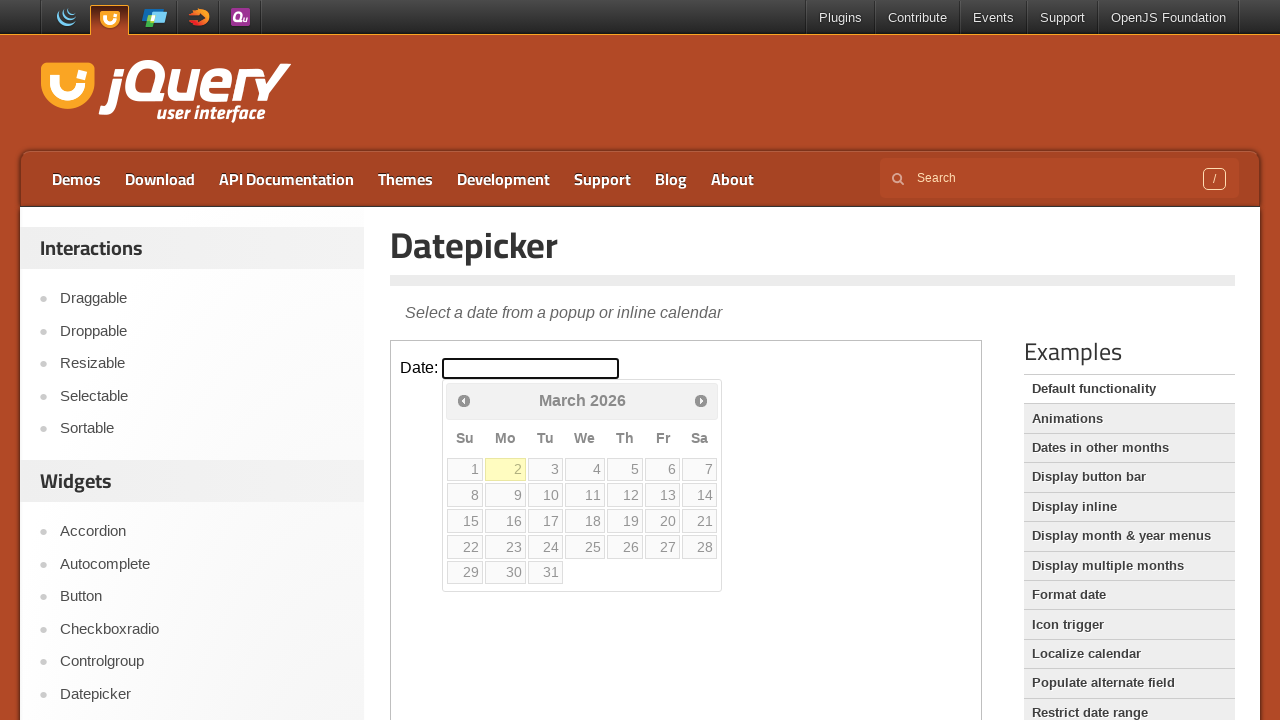

Set target date to May 2026
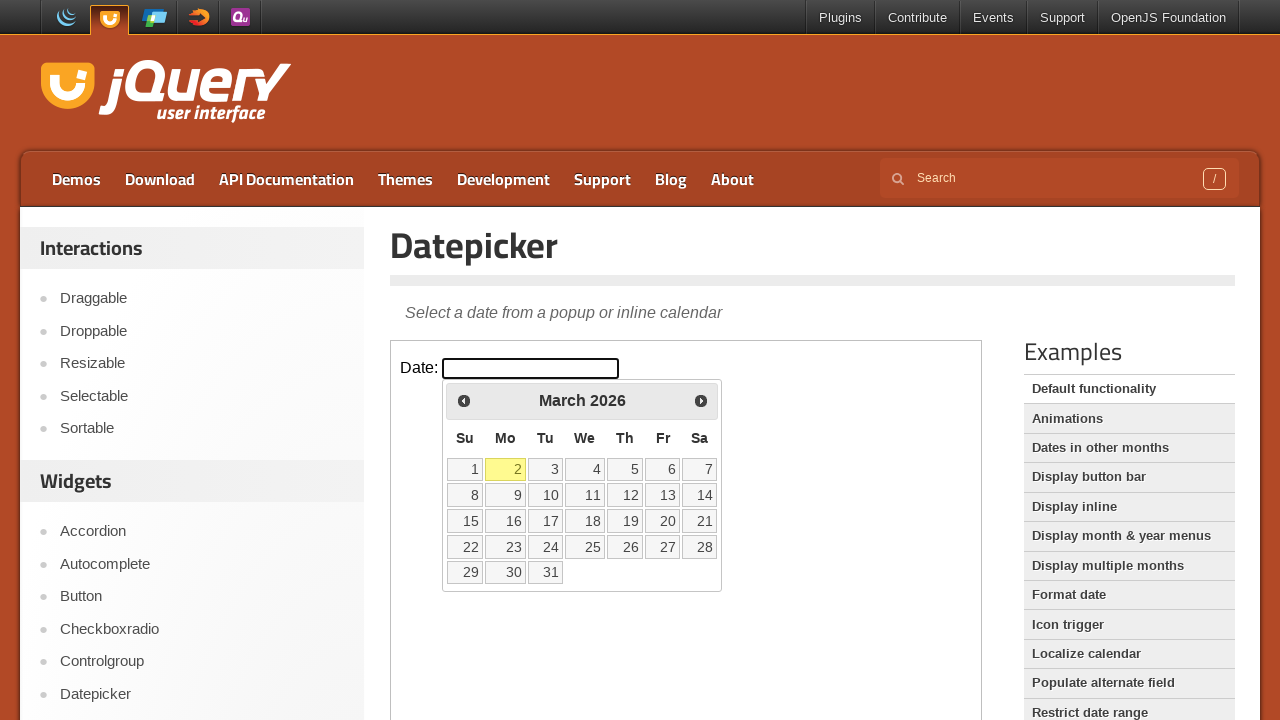

Retrieved current month: March
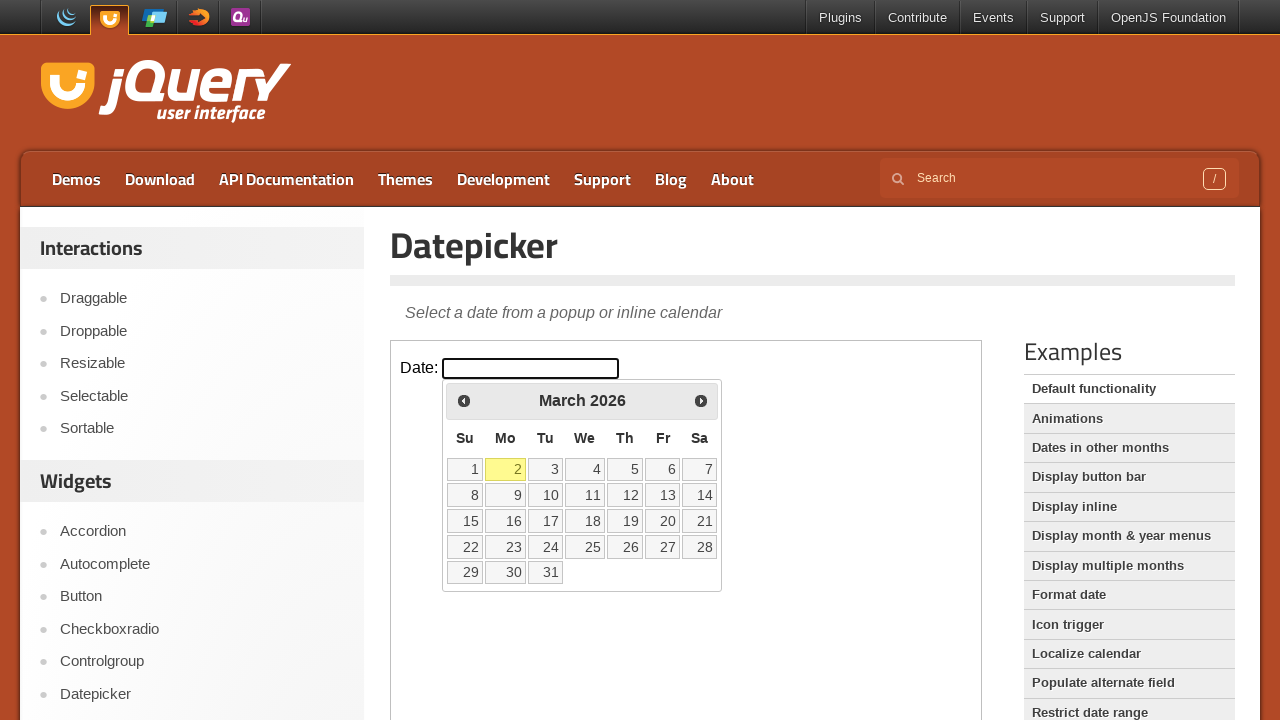

Retrieved current year: 2026
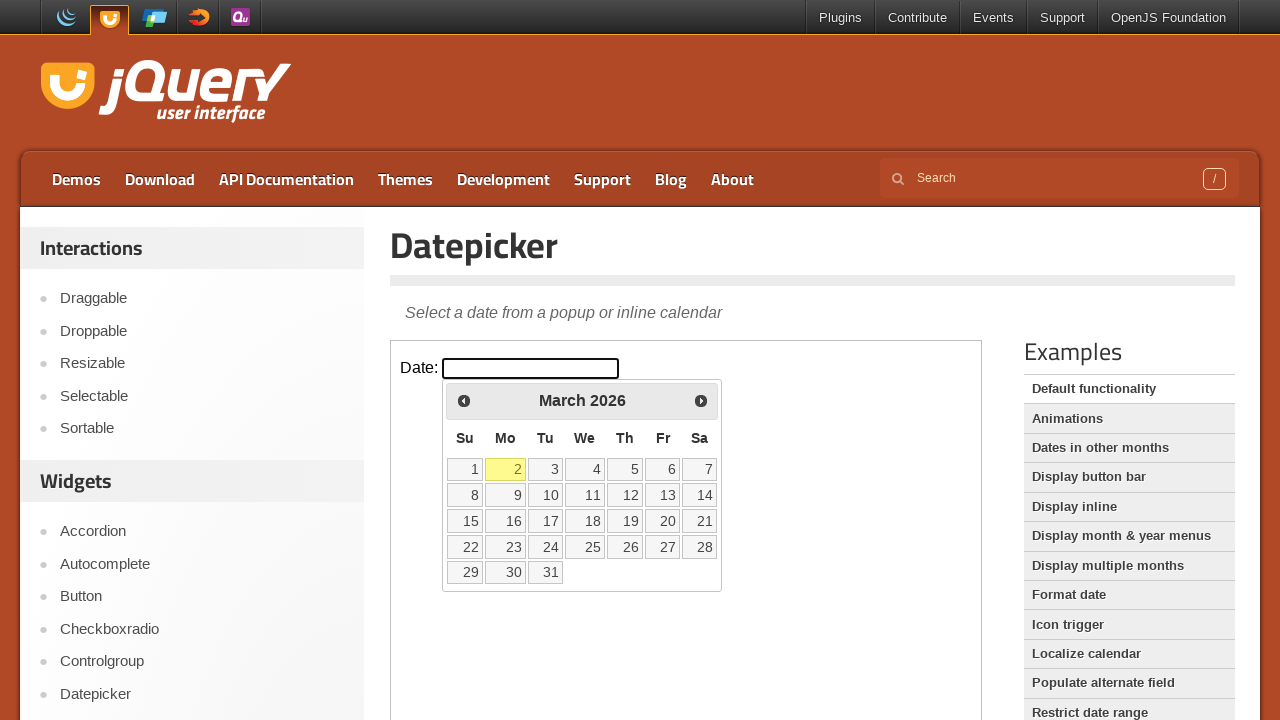

Clicked next month button to navigate forward at (701, 400) on iframe >> nth=0 >> internal:control=enter-frame >> xpath=//*[@id='ui-datepicker-
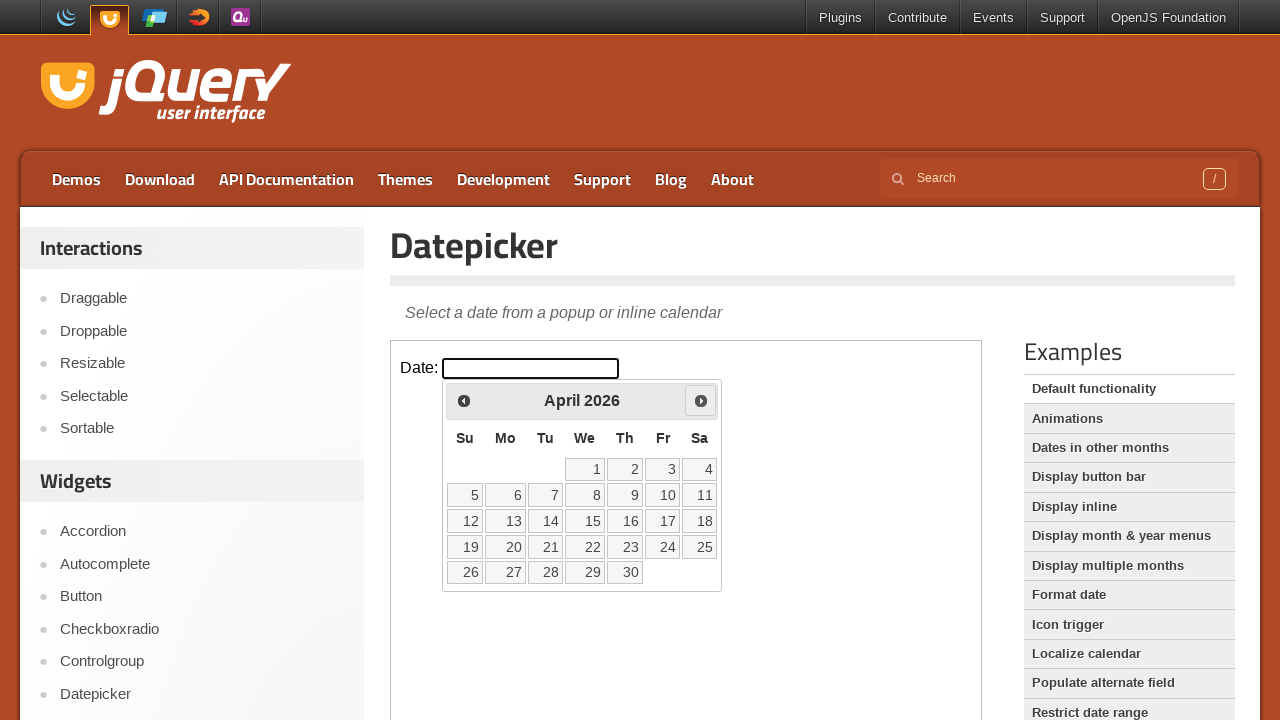

Waited for calendar to update
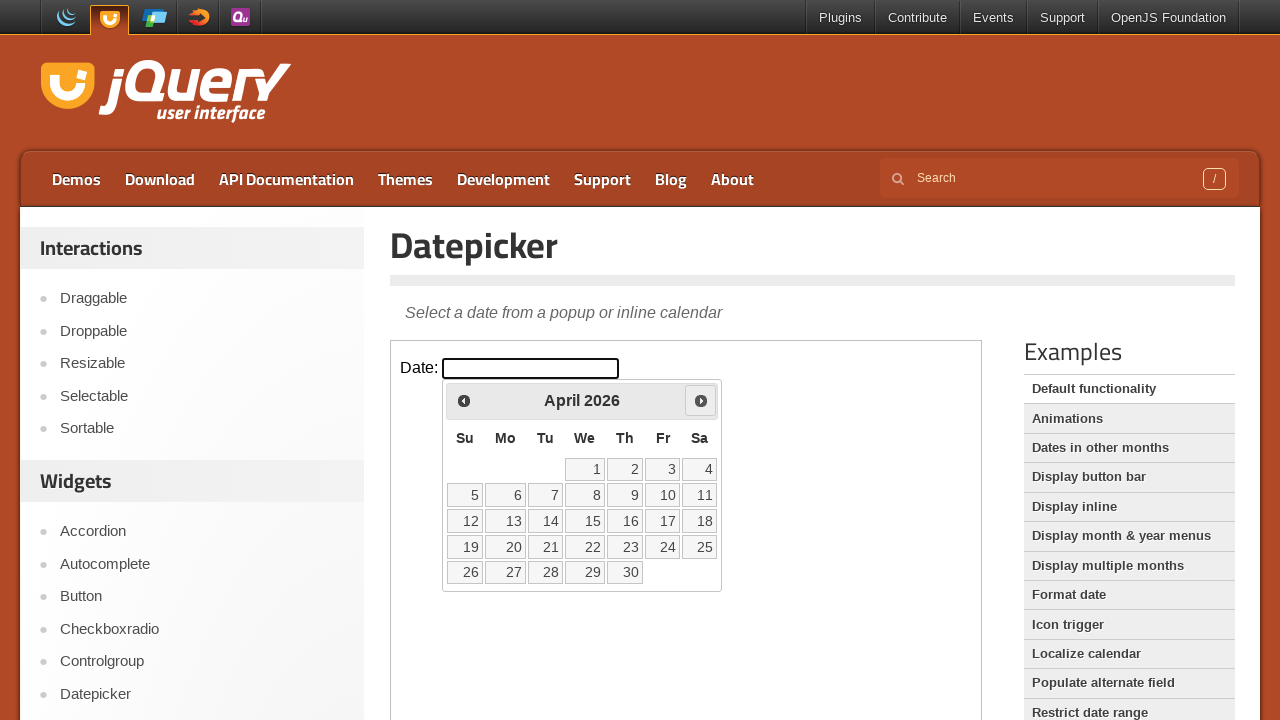

Retrieved current month: April
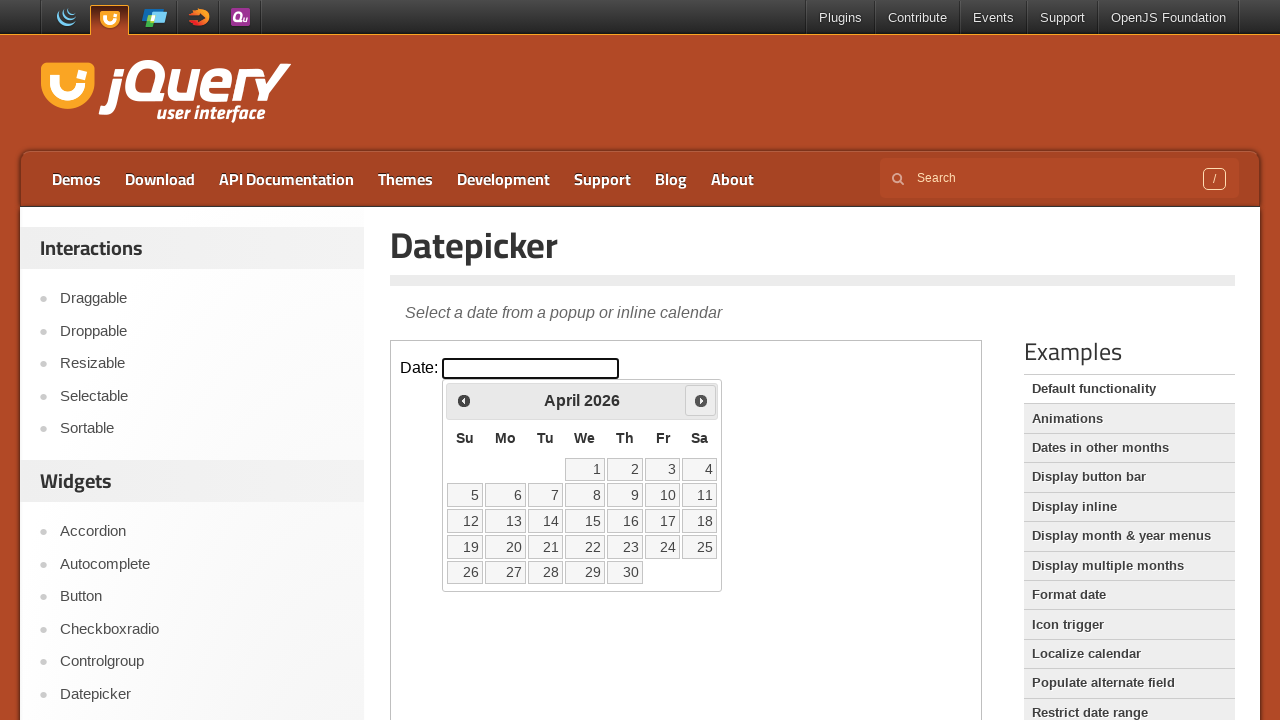

Retrieved current year: 2026
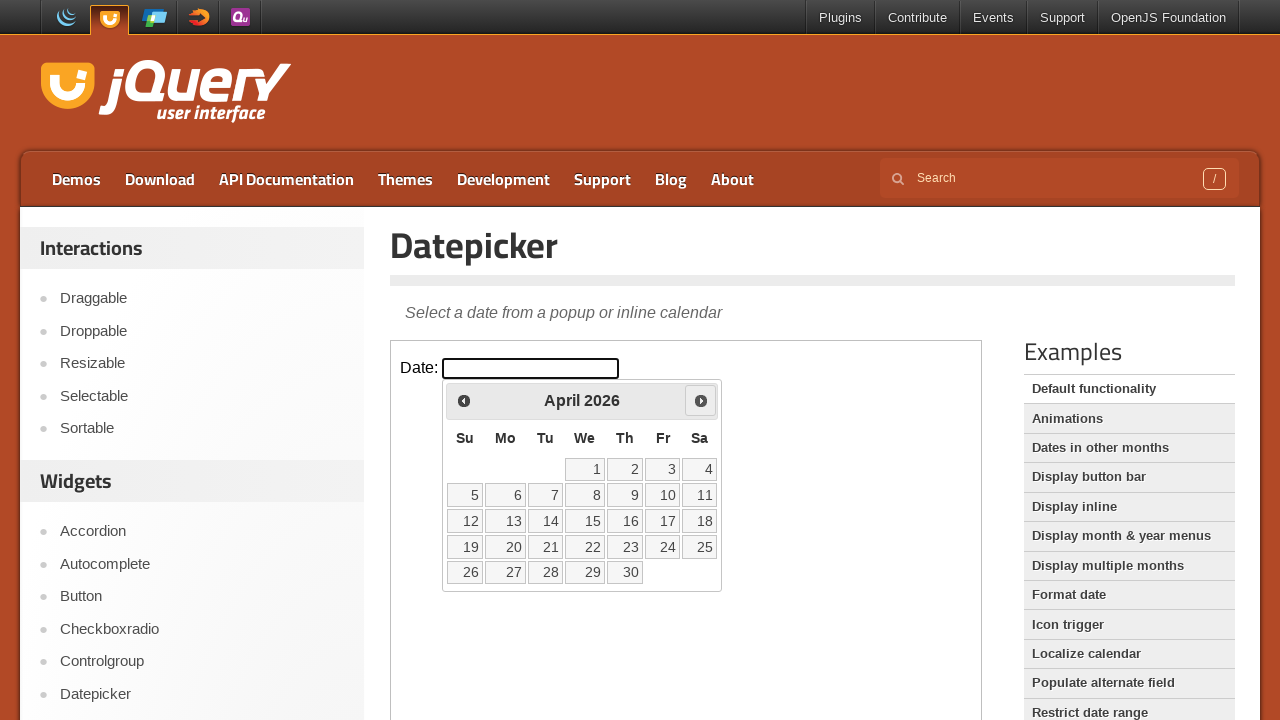

Clicked next month button to navigate forward at (701, 400) on iframe >> nth=0 >> internal:control=enter-frame >> xpath=//*[@id='ui-datepicker-
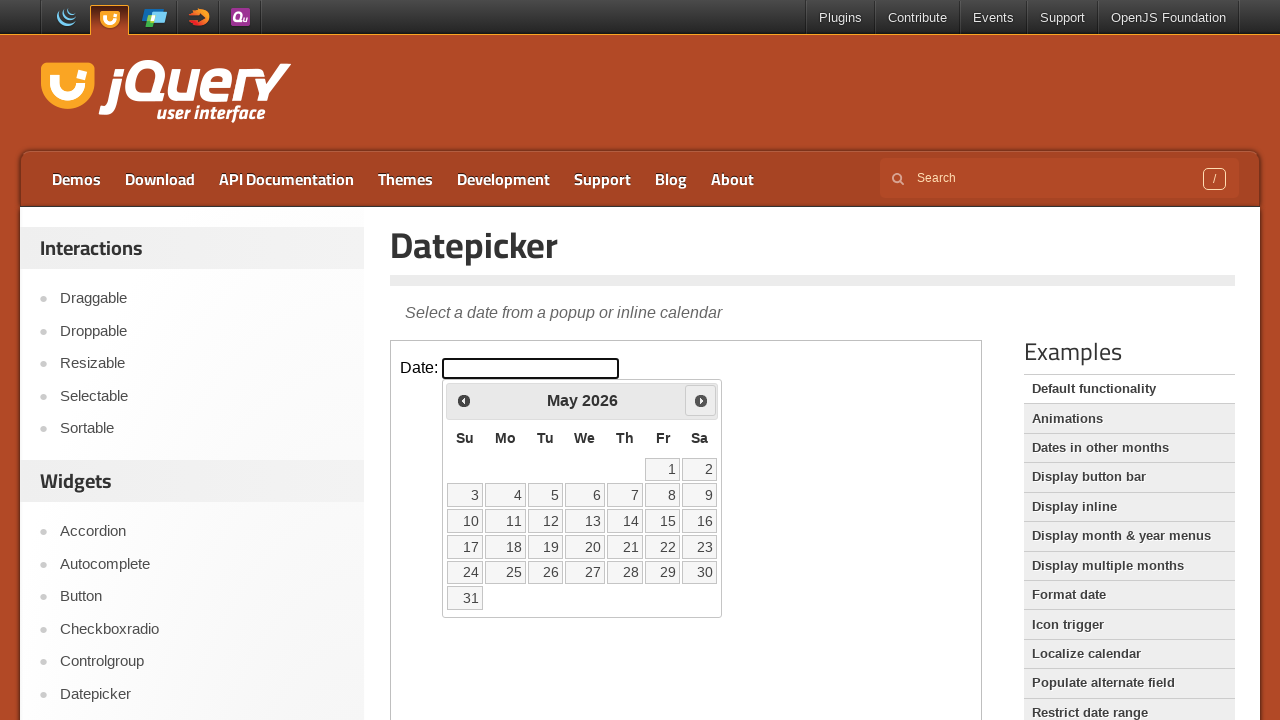

Waited for calendar to update
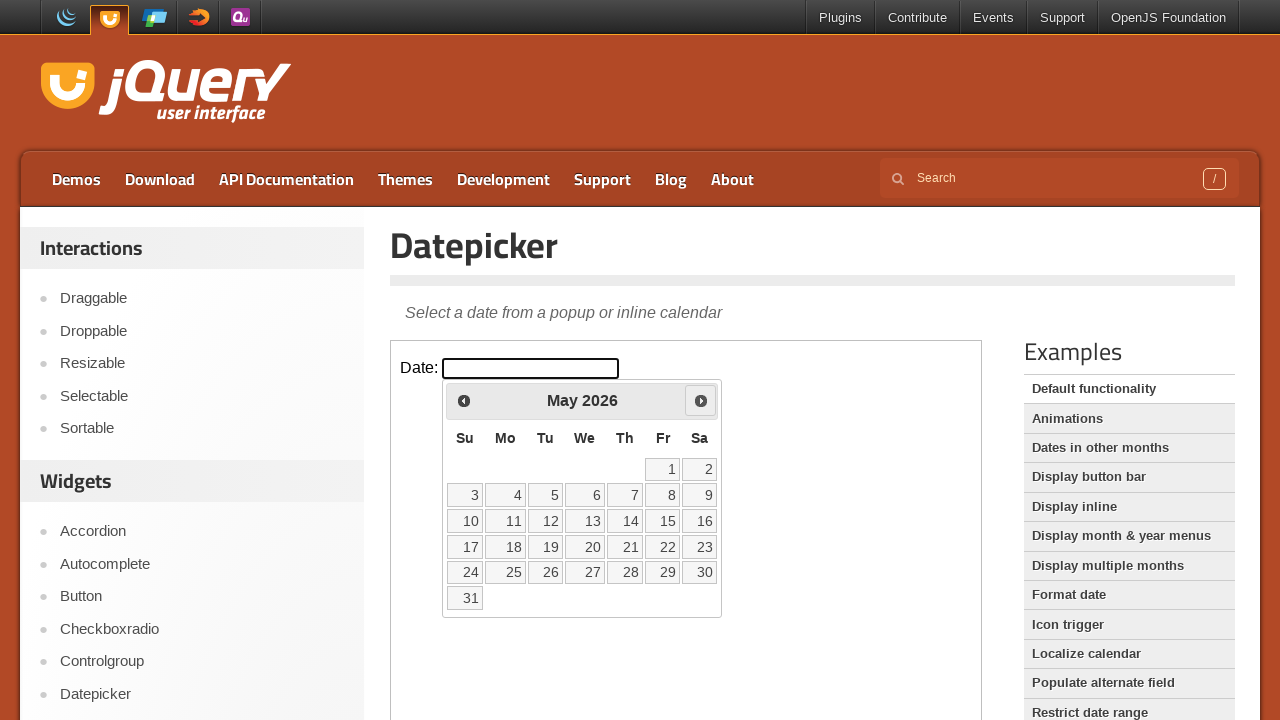

Retrieved current month: May
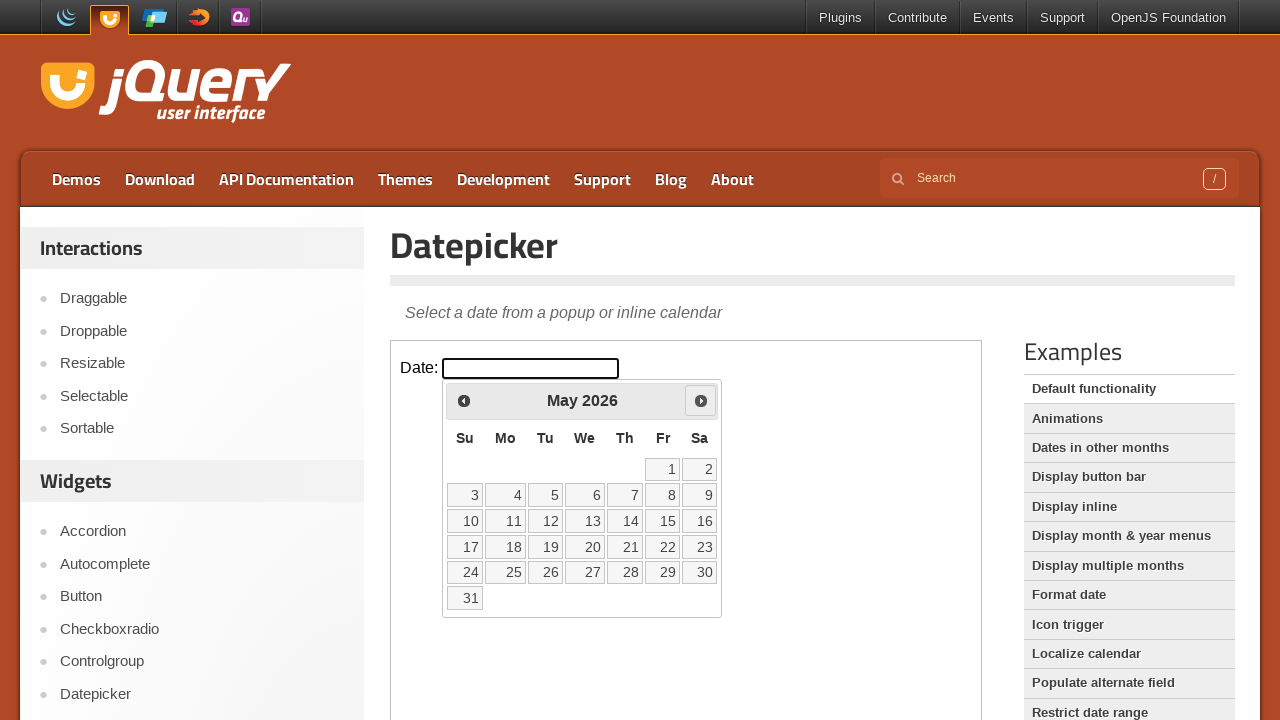

Retrieved current year: 2026
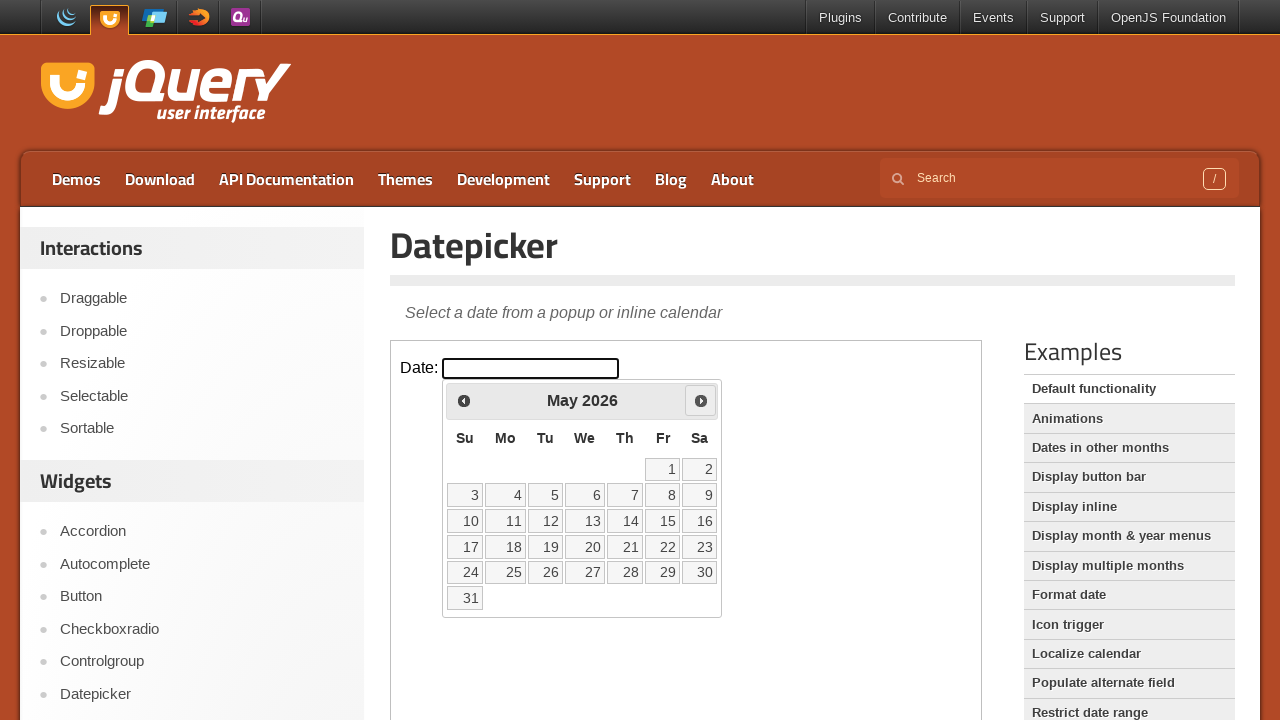

Clicked on the 21st day in May 2026 at (585, 547) on iframe >> nth=0 >> internal:control=enter-frame >> xpath=//*[@id='ui-datepicker-
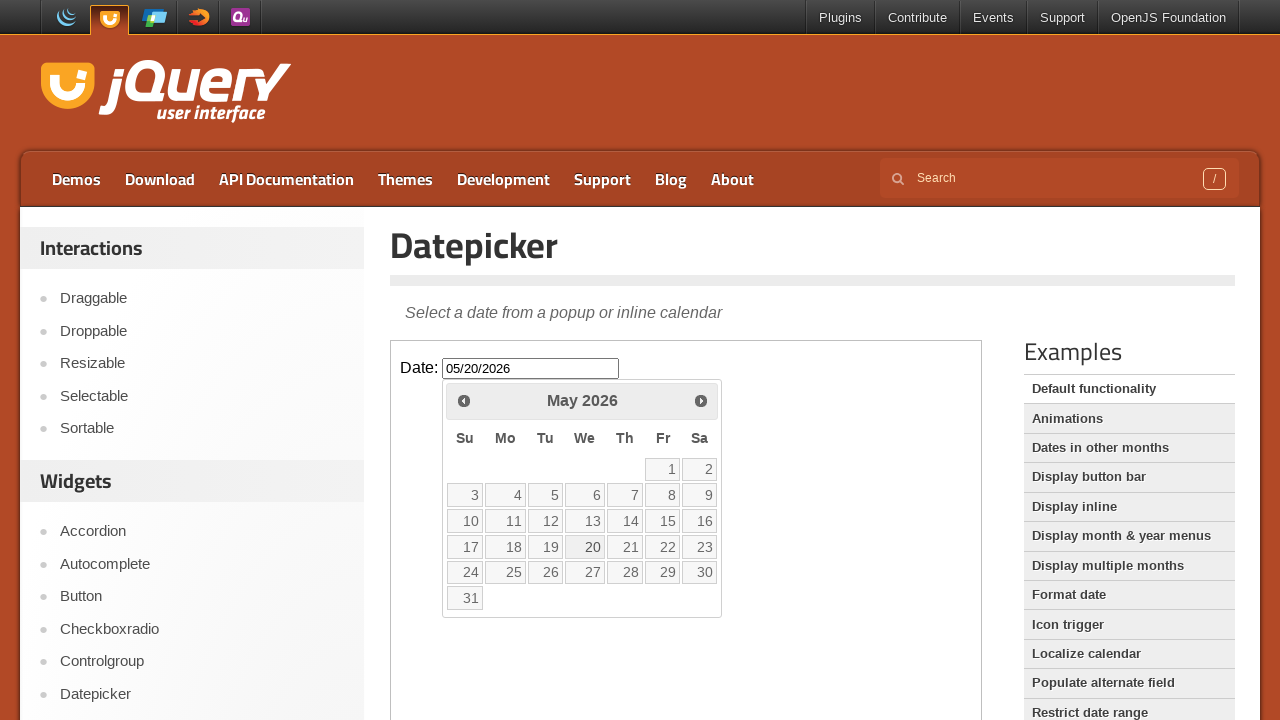

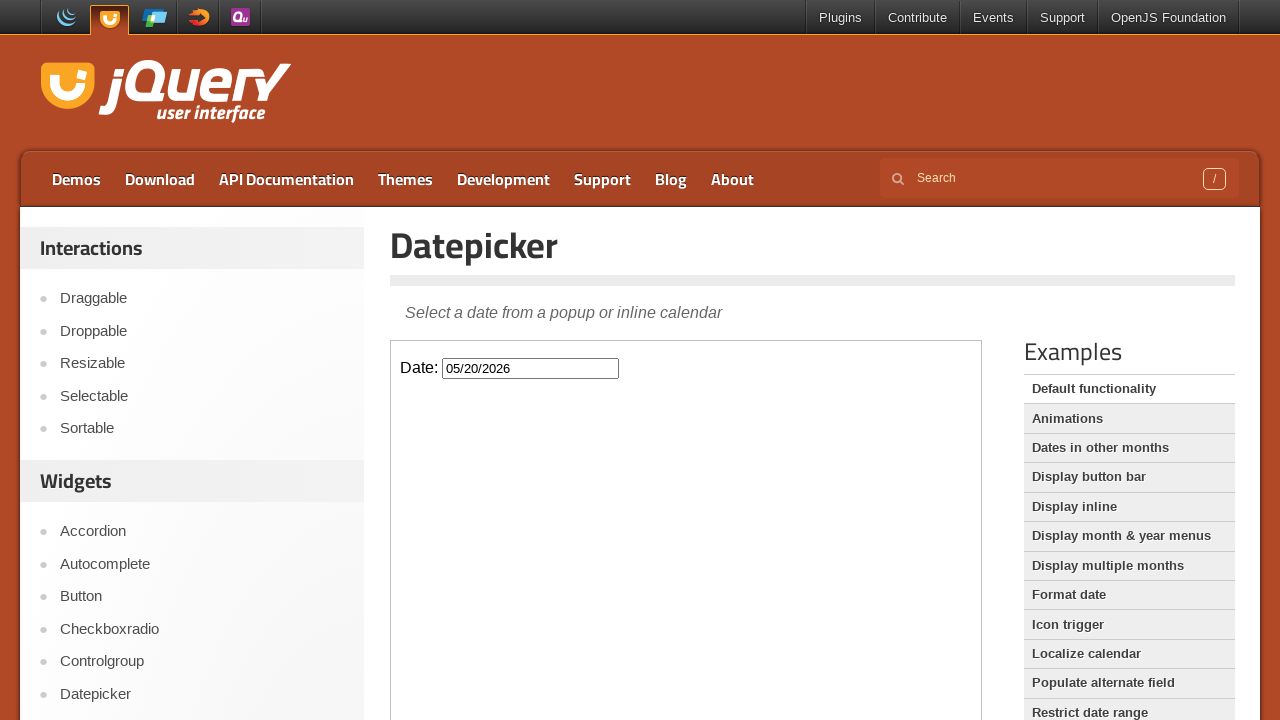